Tests an Angular demo application by navigating through product browsing flow, clicking on Selenium product link, and adding it to cart

Starting URL: https://rahulshettyacademy.com/angularAppdemo/

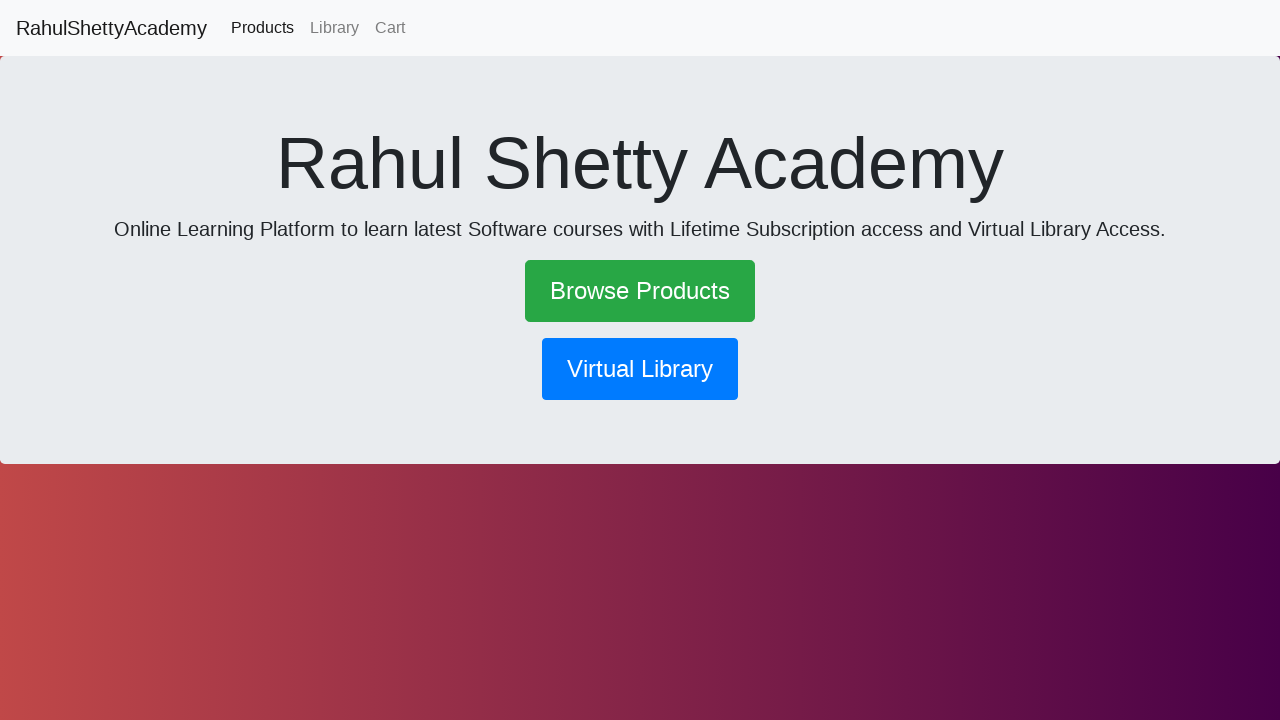

Clicked on Browse Products link at (640, 291) on a:text('Browse Products')
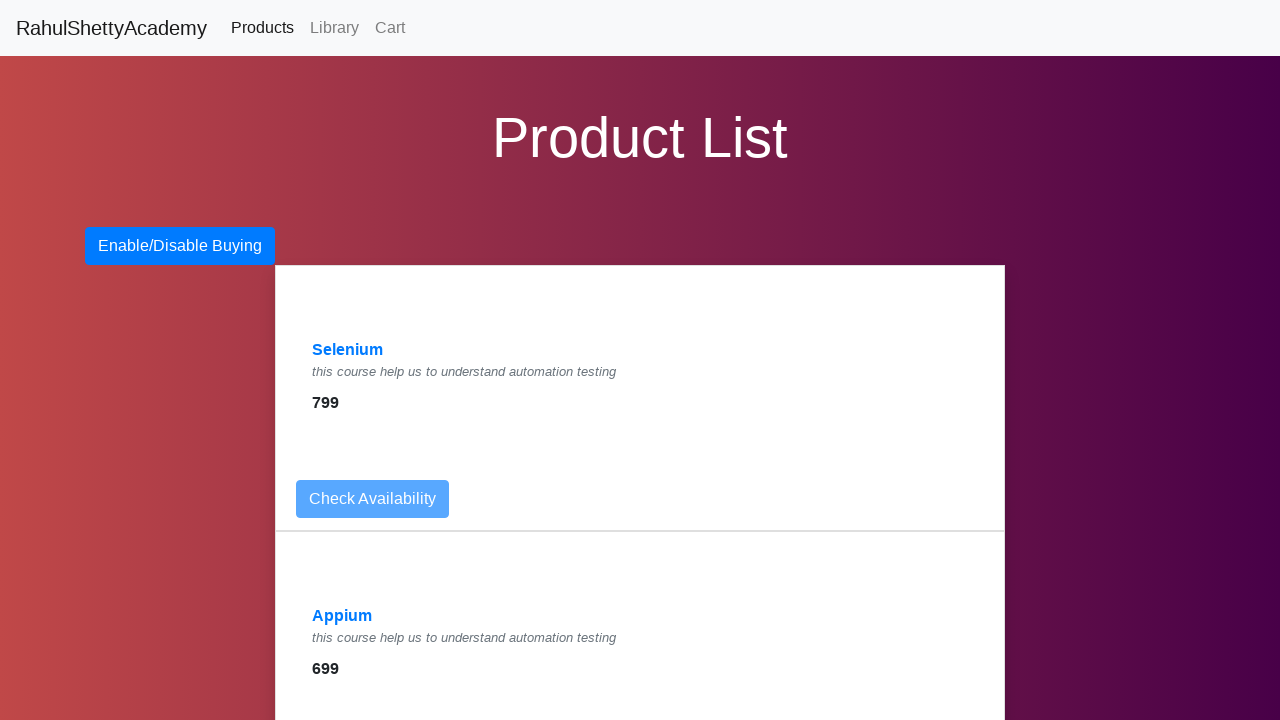

Clicked on Selenium product link at (348, 350) on a:text('Selenium')
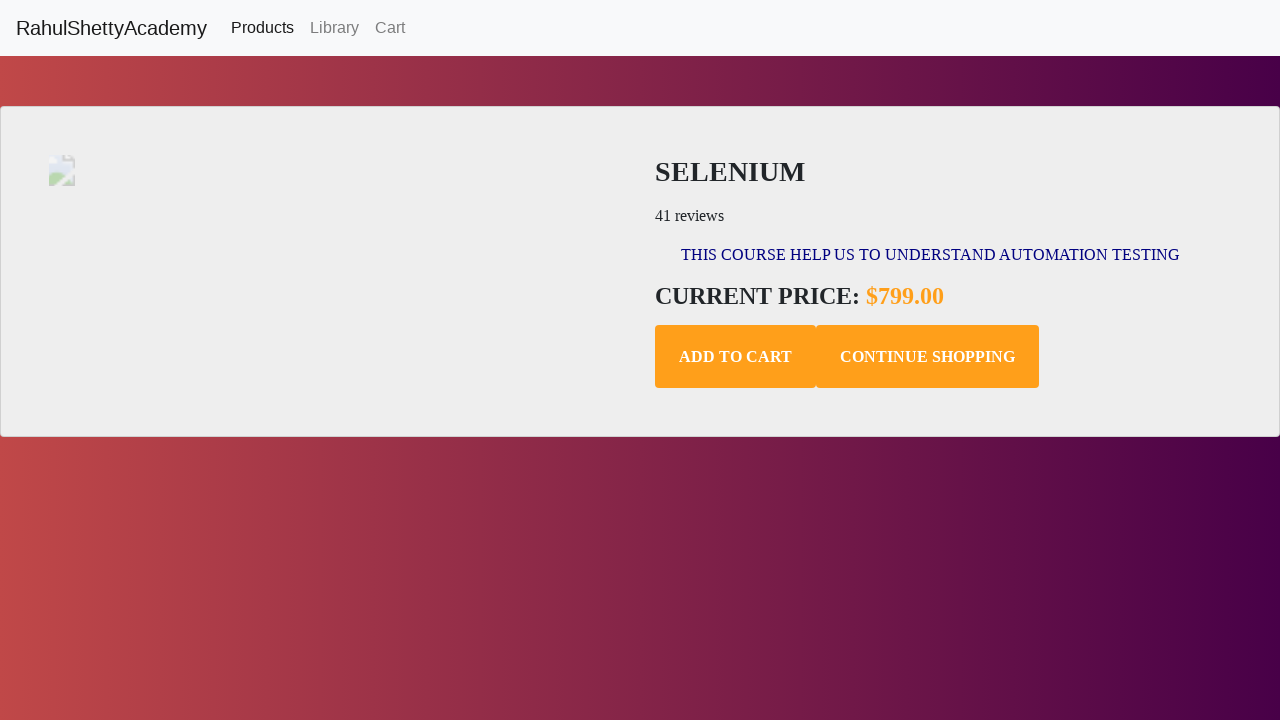

Clicked Add to Cart button at (736, 357) on .add-to-cart
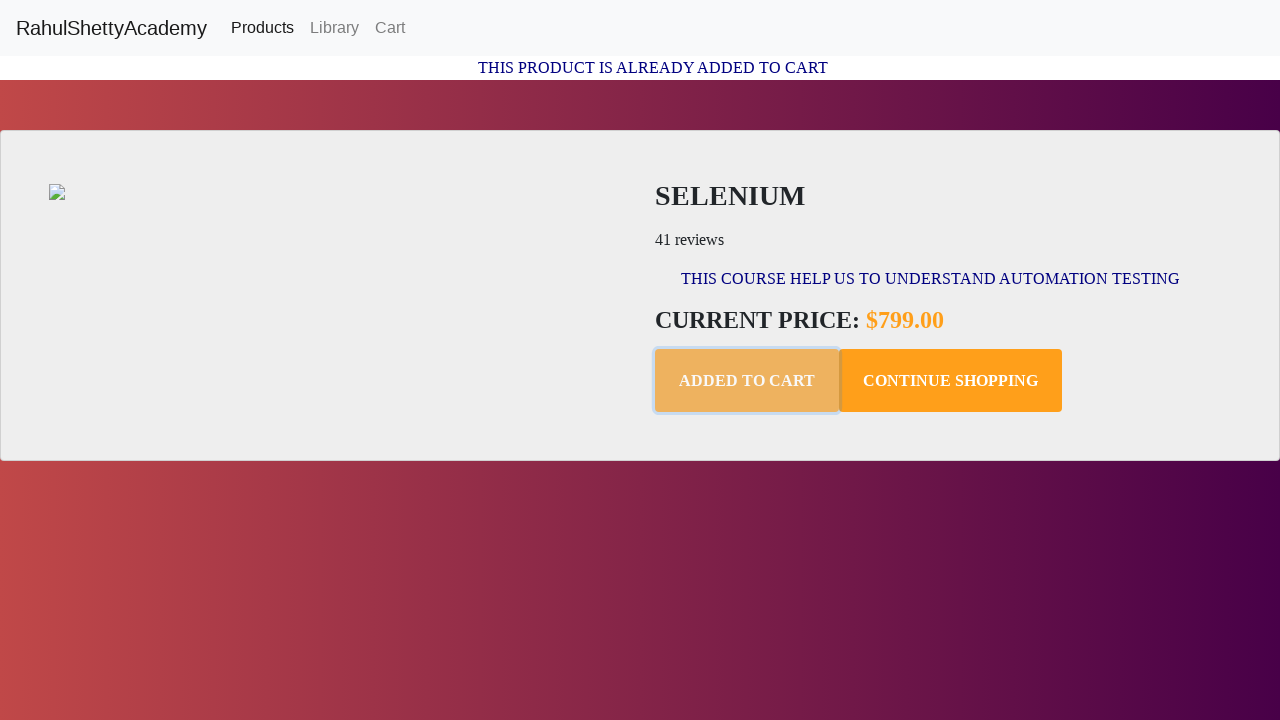

Cart message appeared after adding Selenium product to cart
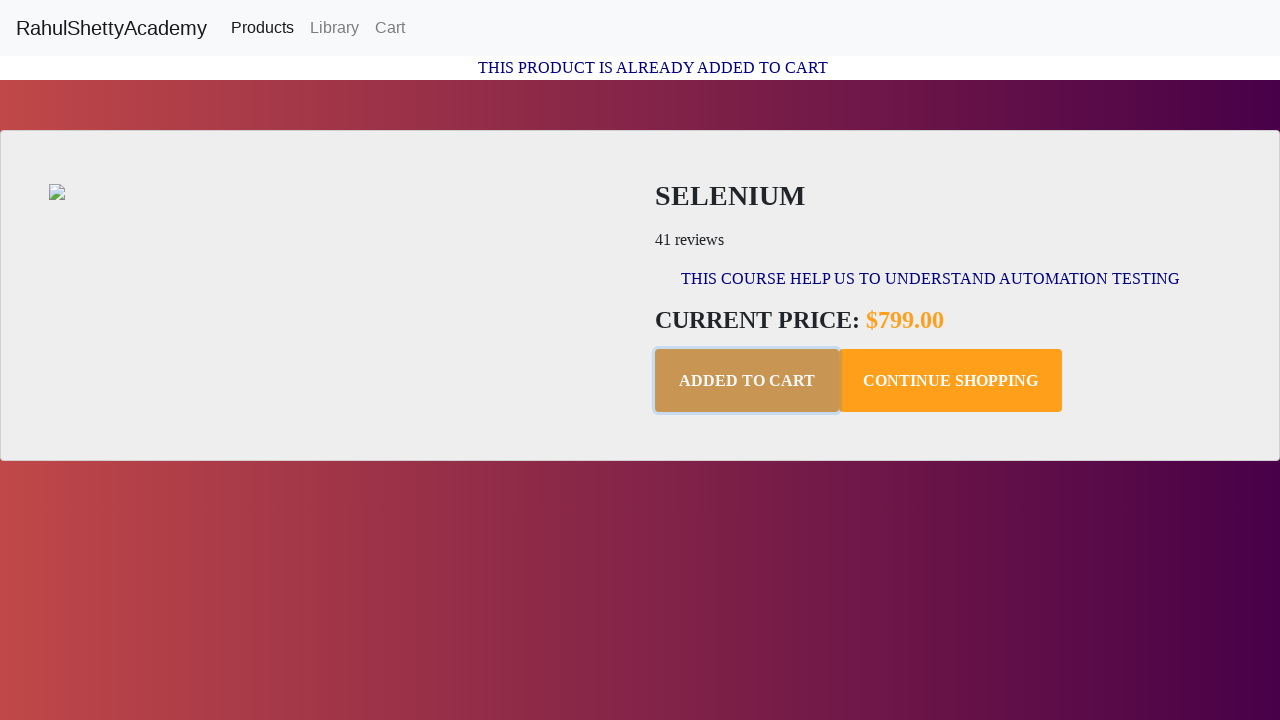

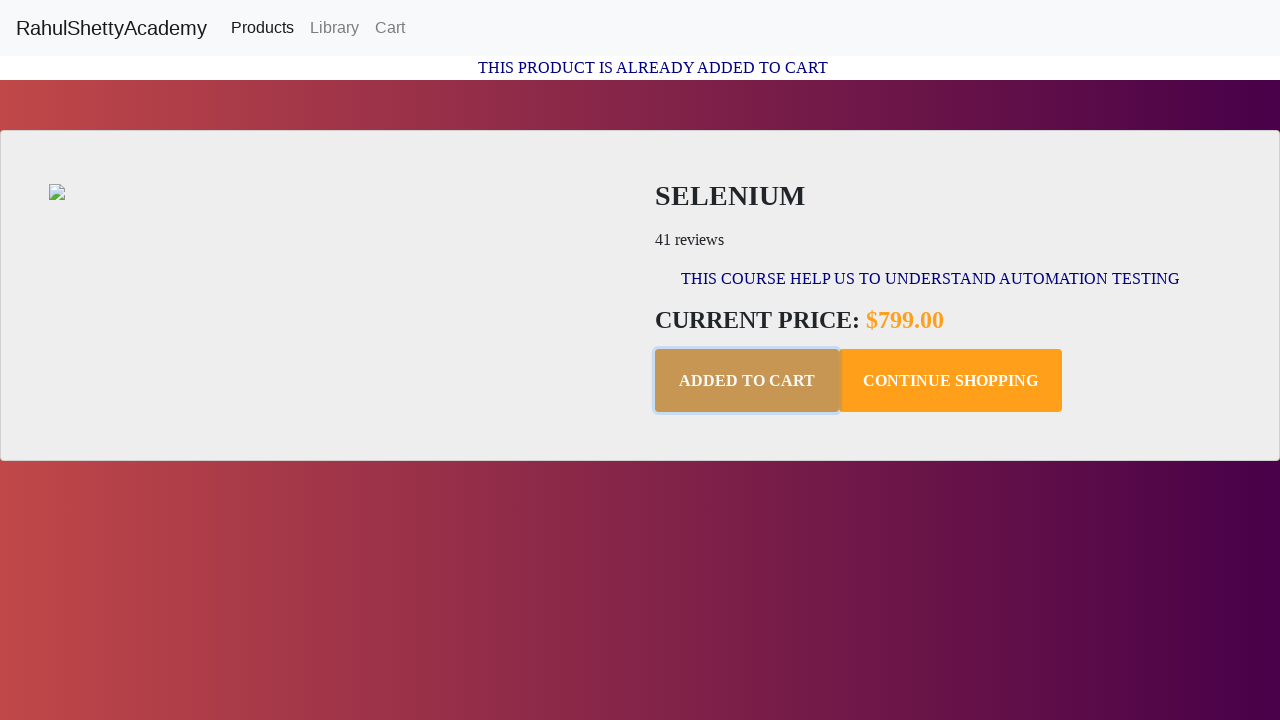